Tests a newsletter or registration sign-up form by filling in first name, last name, and email fields, then submitting the form.

Starting URL: http://secure-retreat-92358.herokuapp.com/

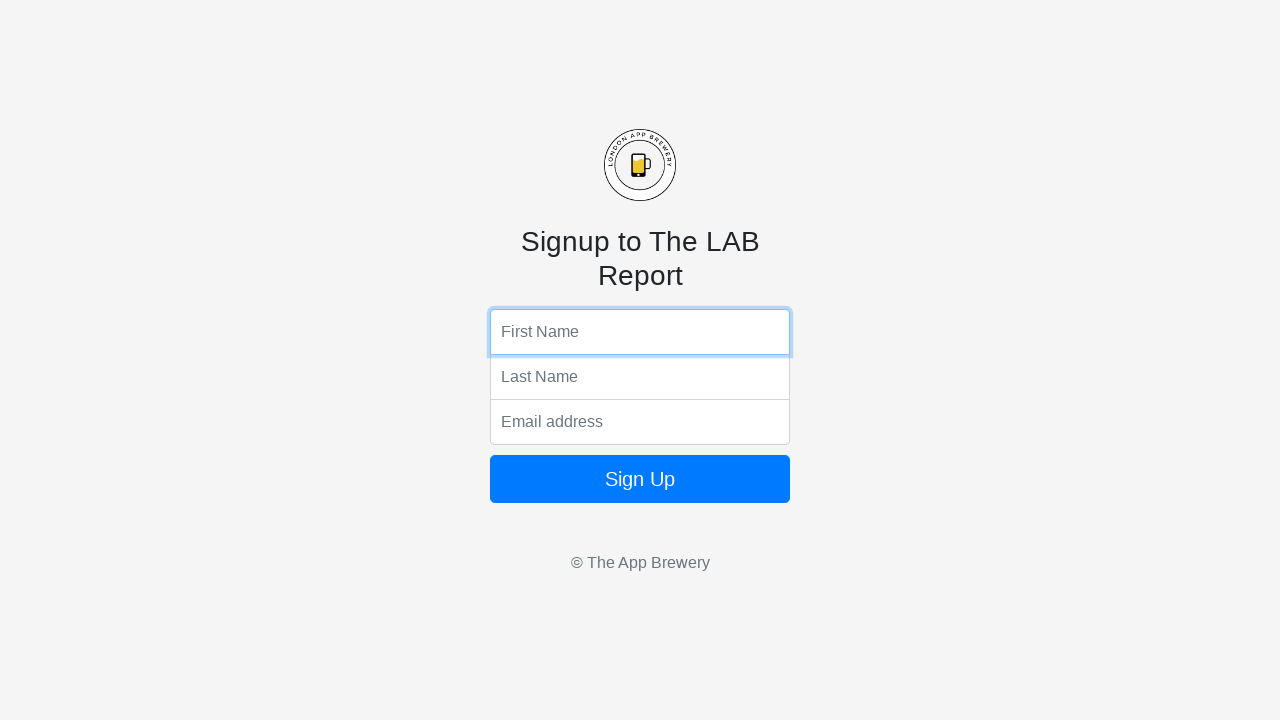

Filled first name field with 'Jennifer' on input[name='fName']
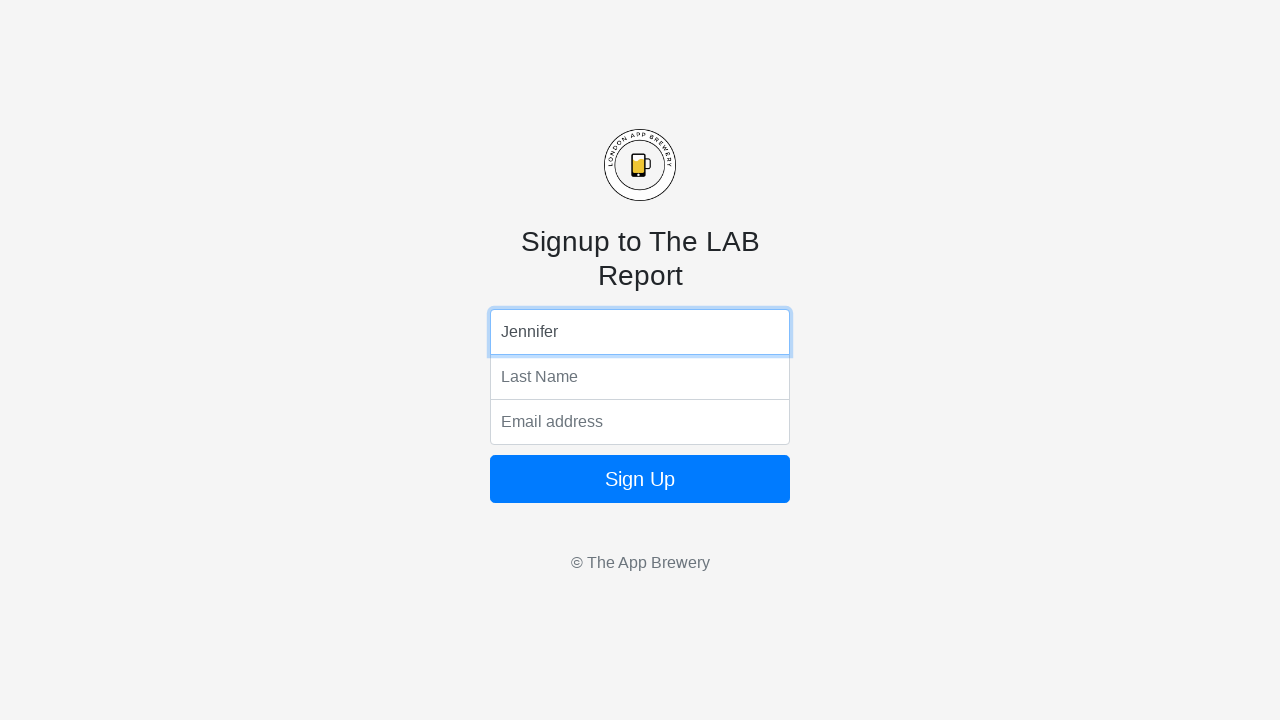

Filled last name field with 'Anderson' on input[name='lName']
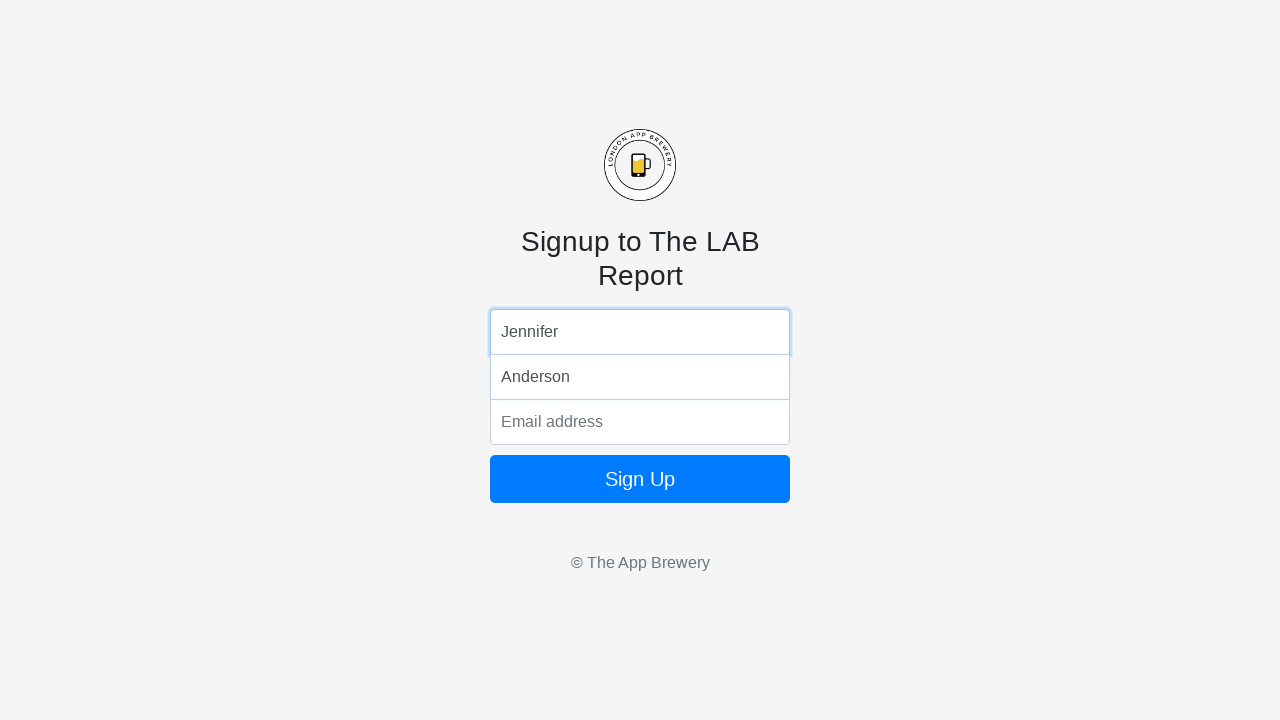

Filled email field with 'jennifer.anderson@example.com' on input[name='email']
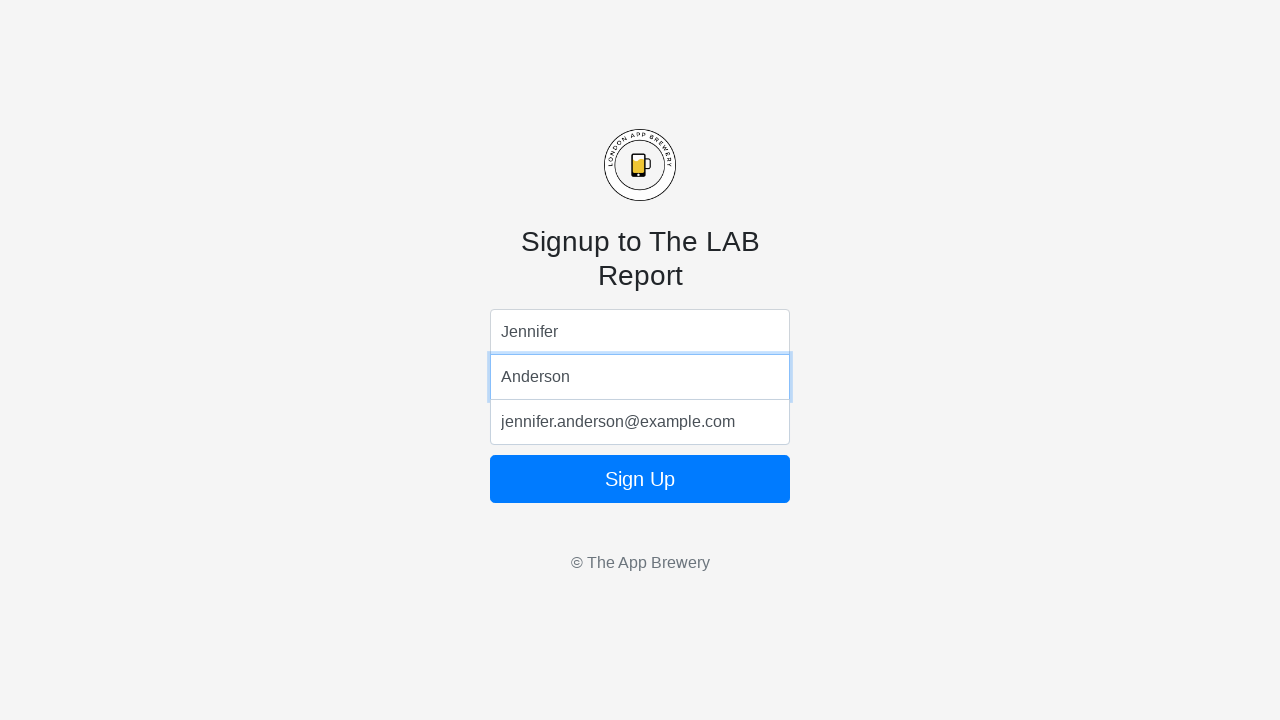

Clicked the sign up button to submit the form at (640, 479) on .form-signin button
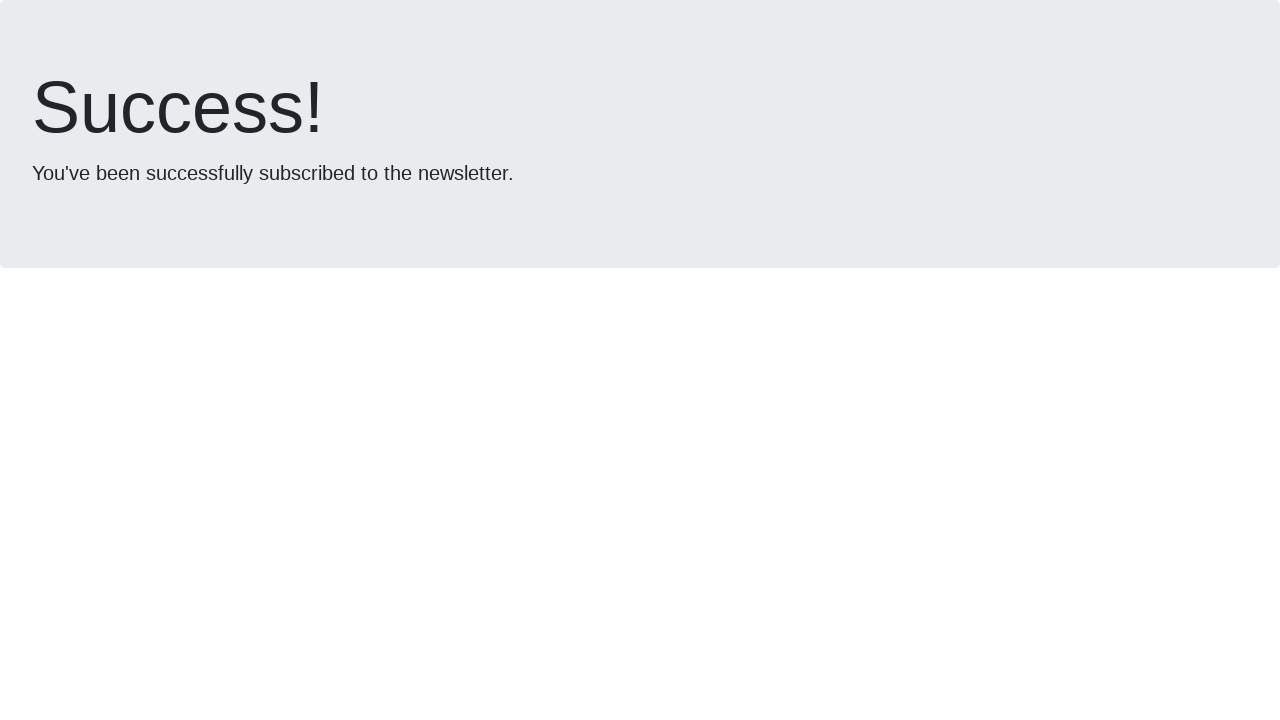

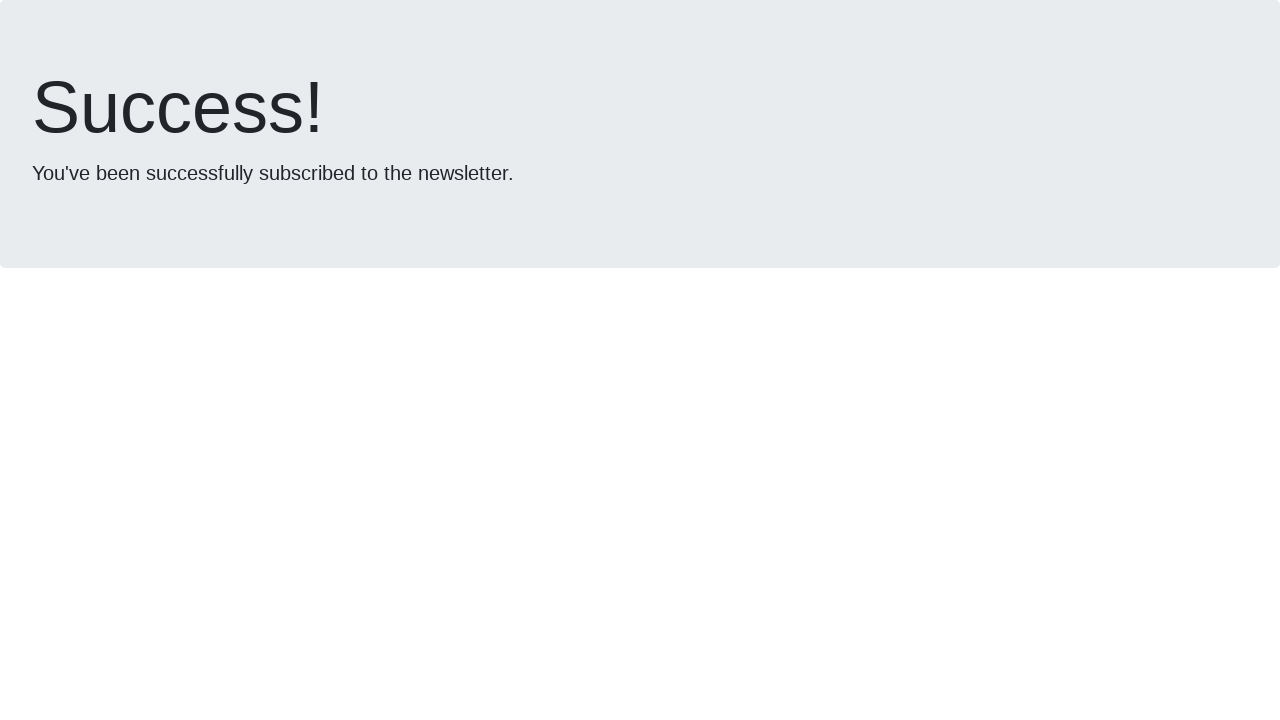